Tests the age form by entering a name and age, submitting the form, and verifying the response message

Starting URL: https://acctabootcamp.github.io/site/examples/age

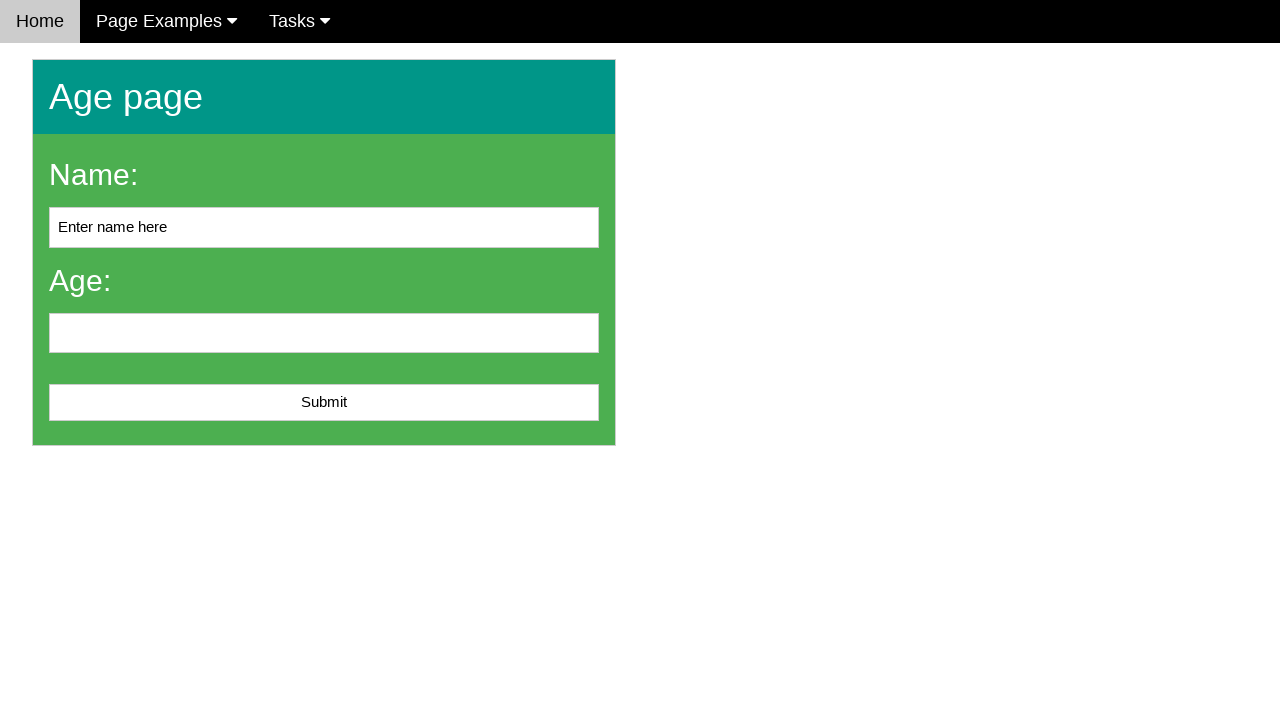

Cleared name input field on #name
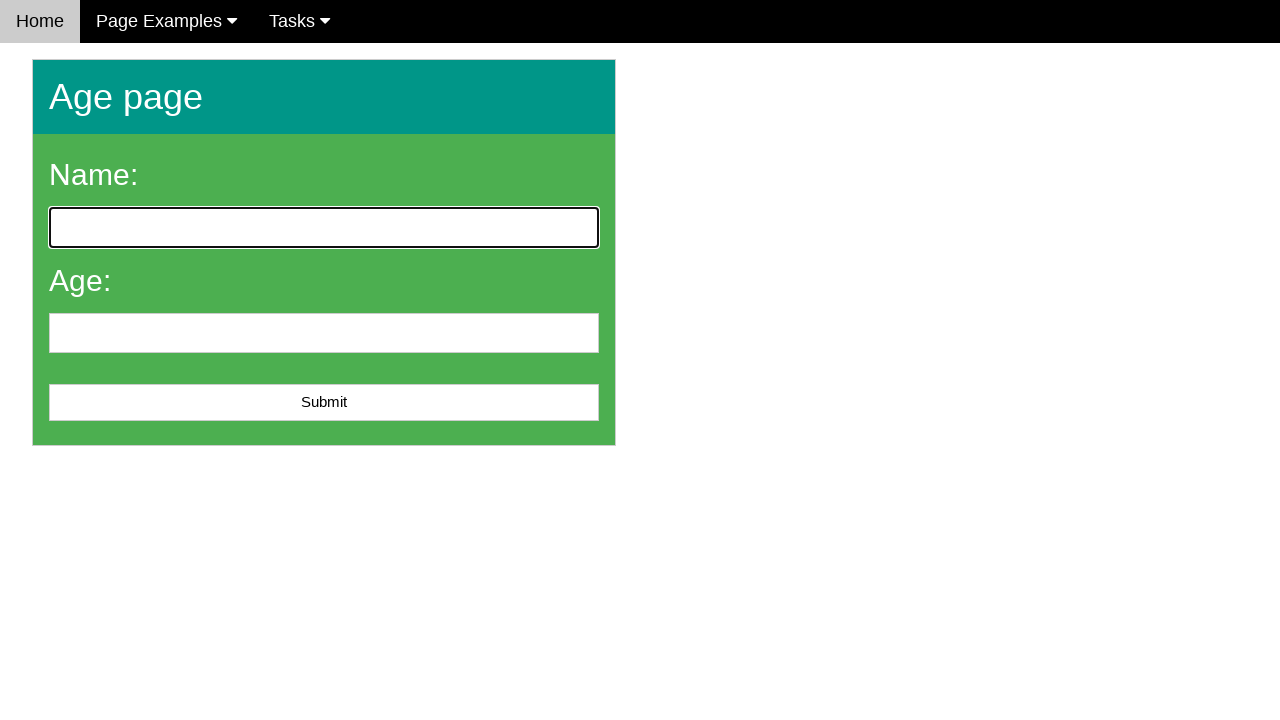

Entered name 'John Smith' in name field on #name
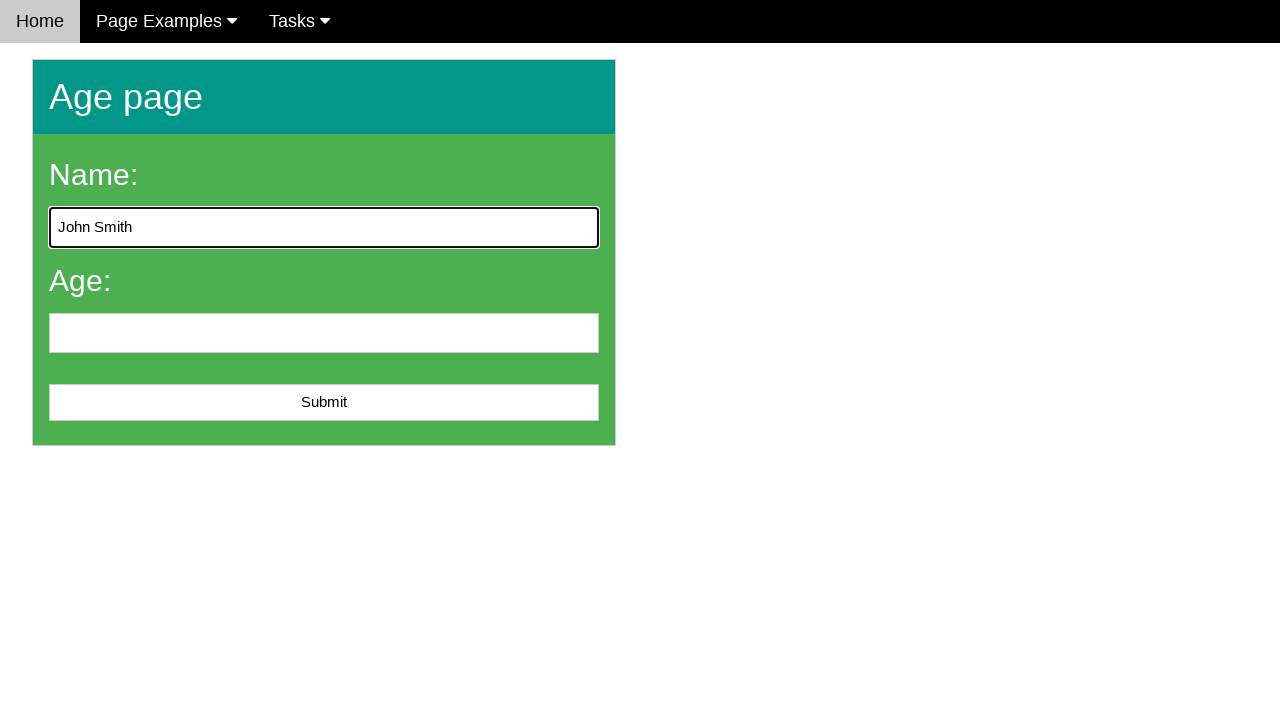

Entered age '25' in age field on #age
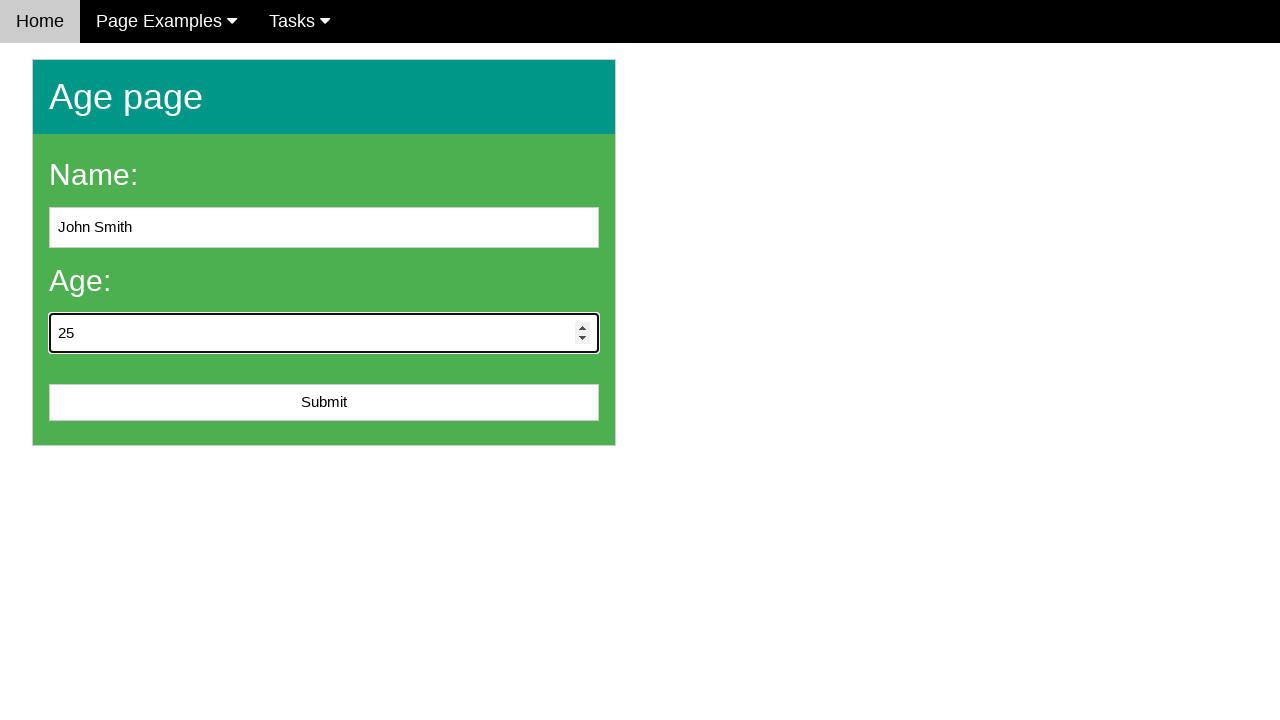

Clicked submit button to submit age form at (324, 403) on #submit
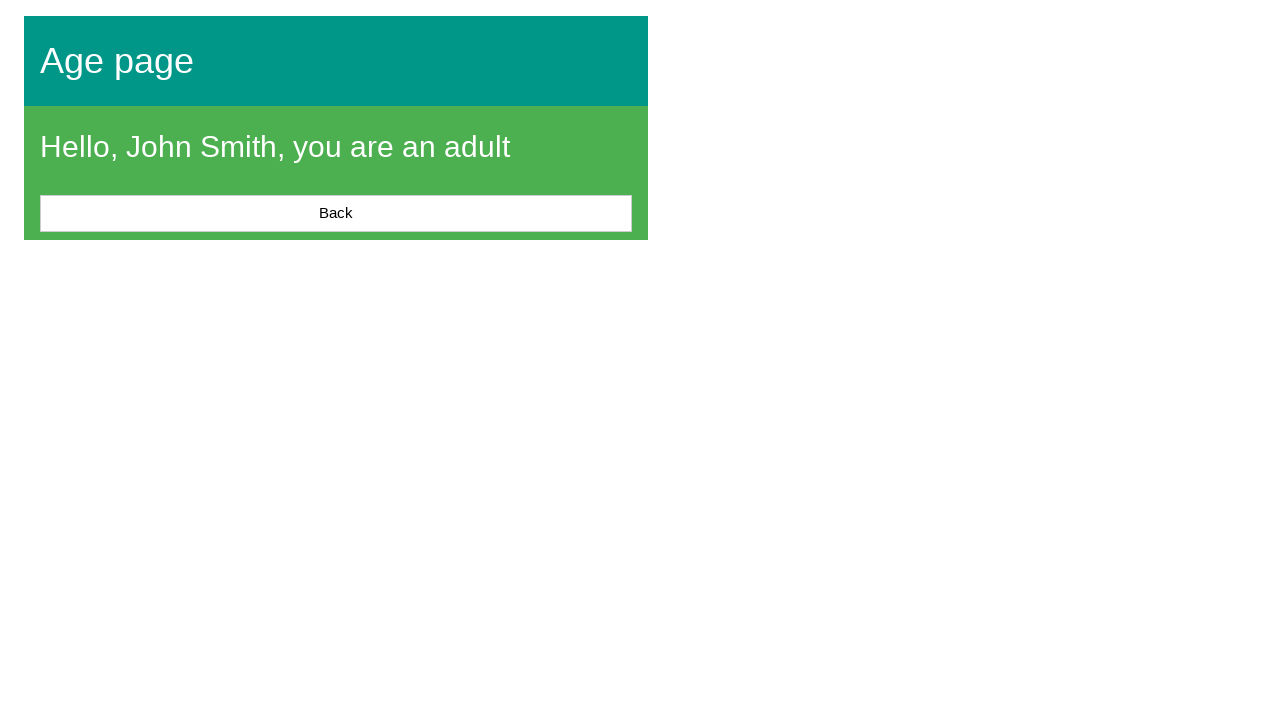

Located message element
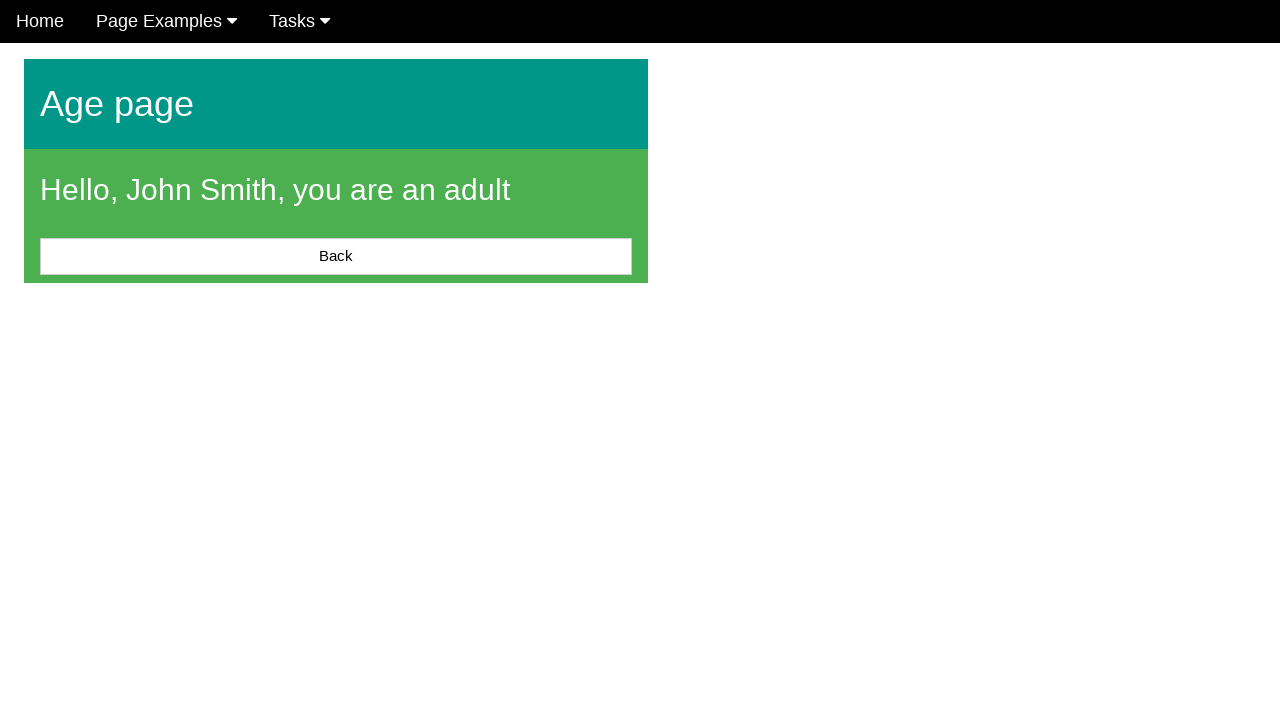

Verified success message is displayed
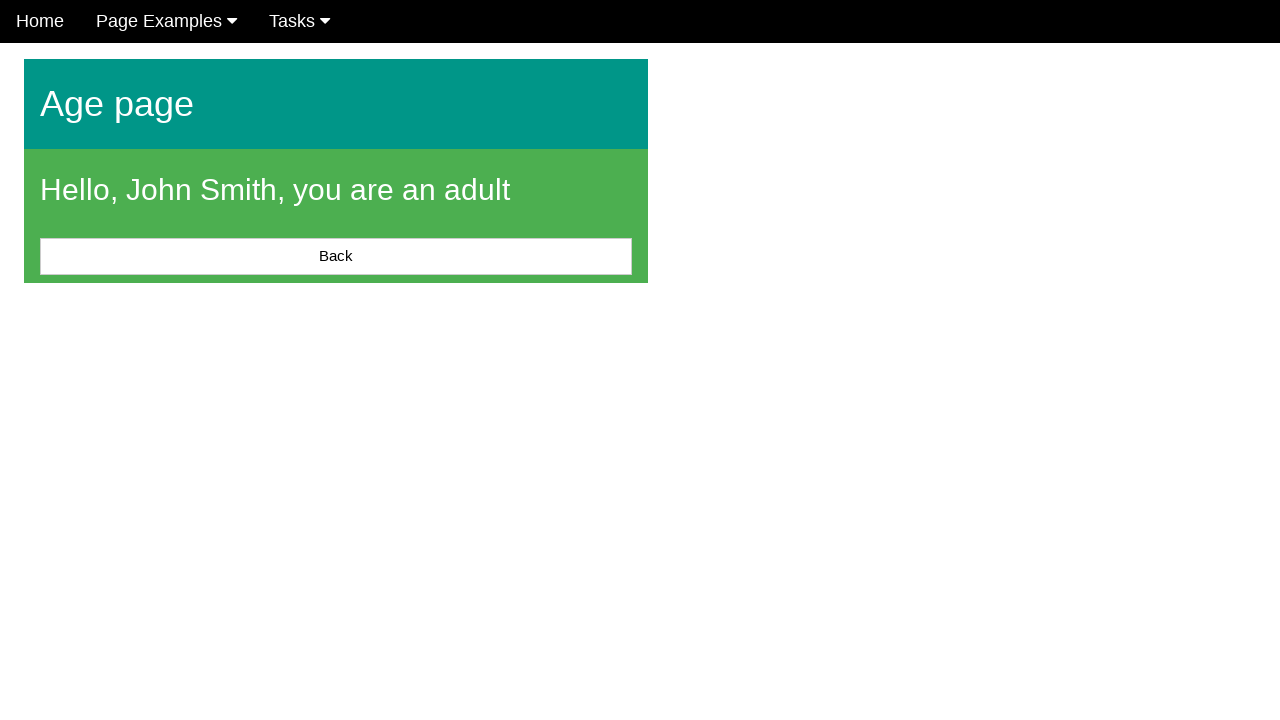

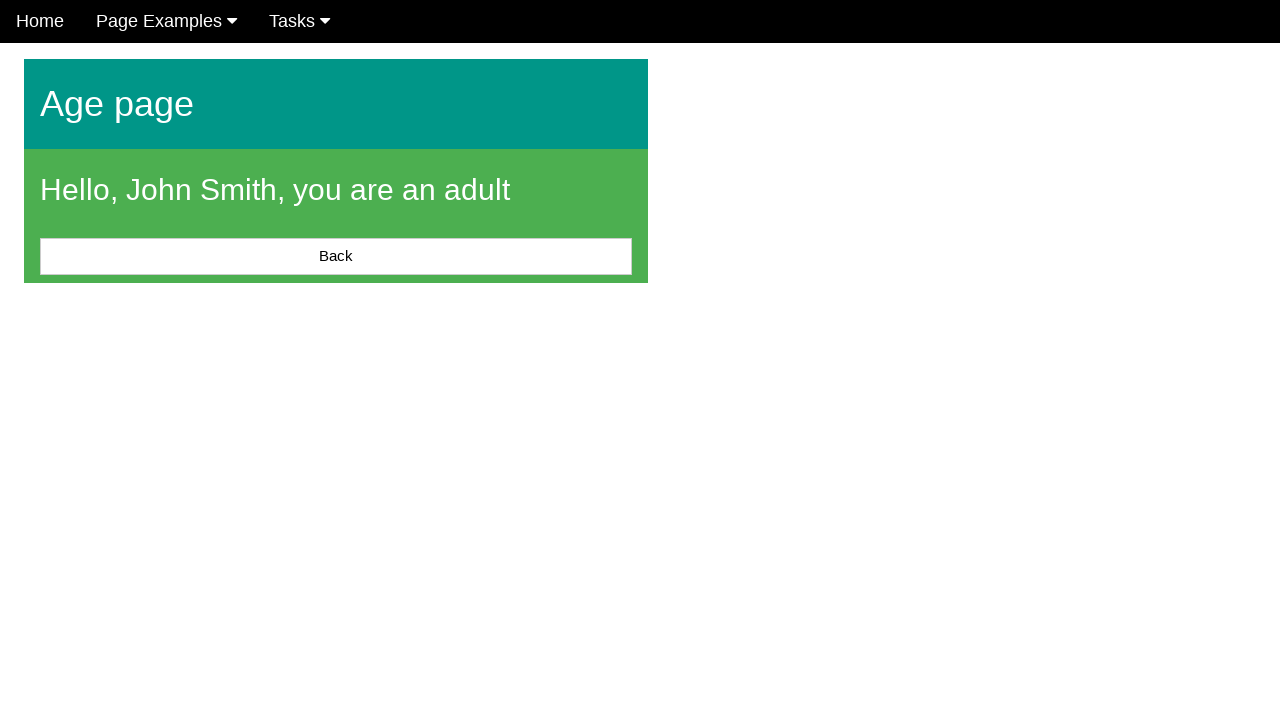